Tests that the do more page loads with expected textarea

Starting URL: https://neuronpedia.org/gemma-scope#learn

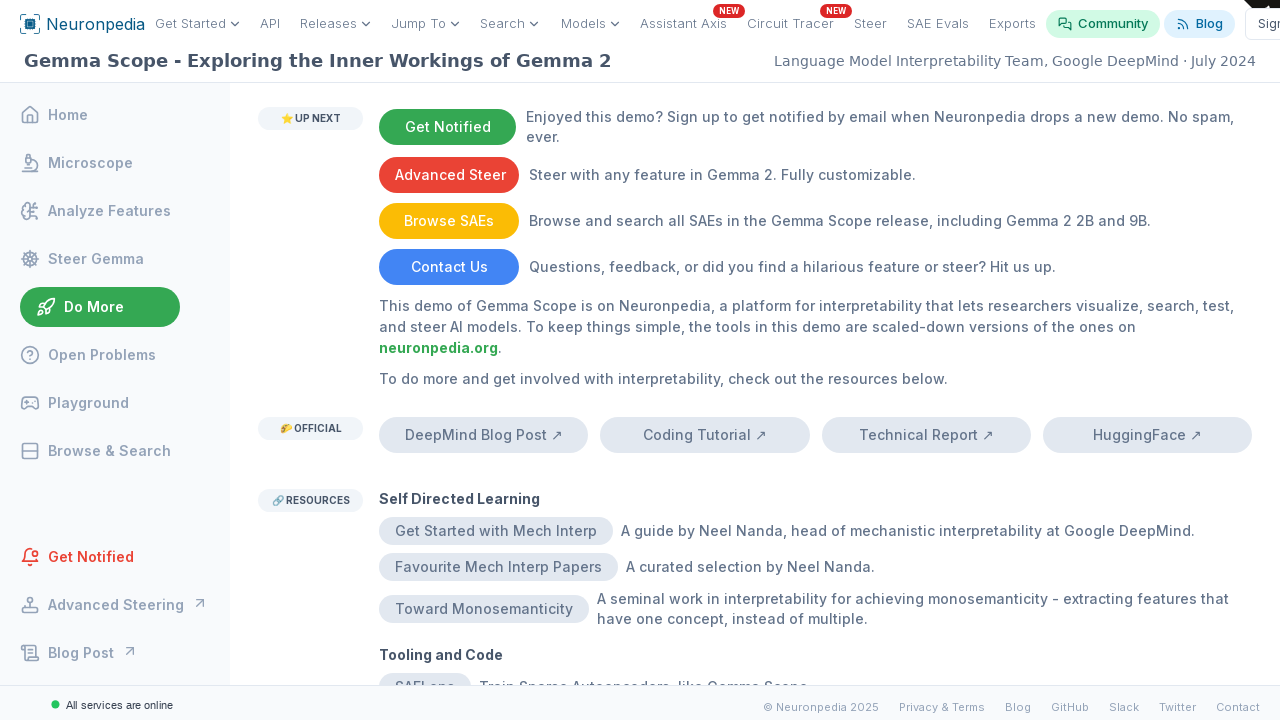

Navigated to Neuronpedia Gemma Scope learn page
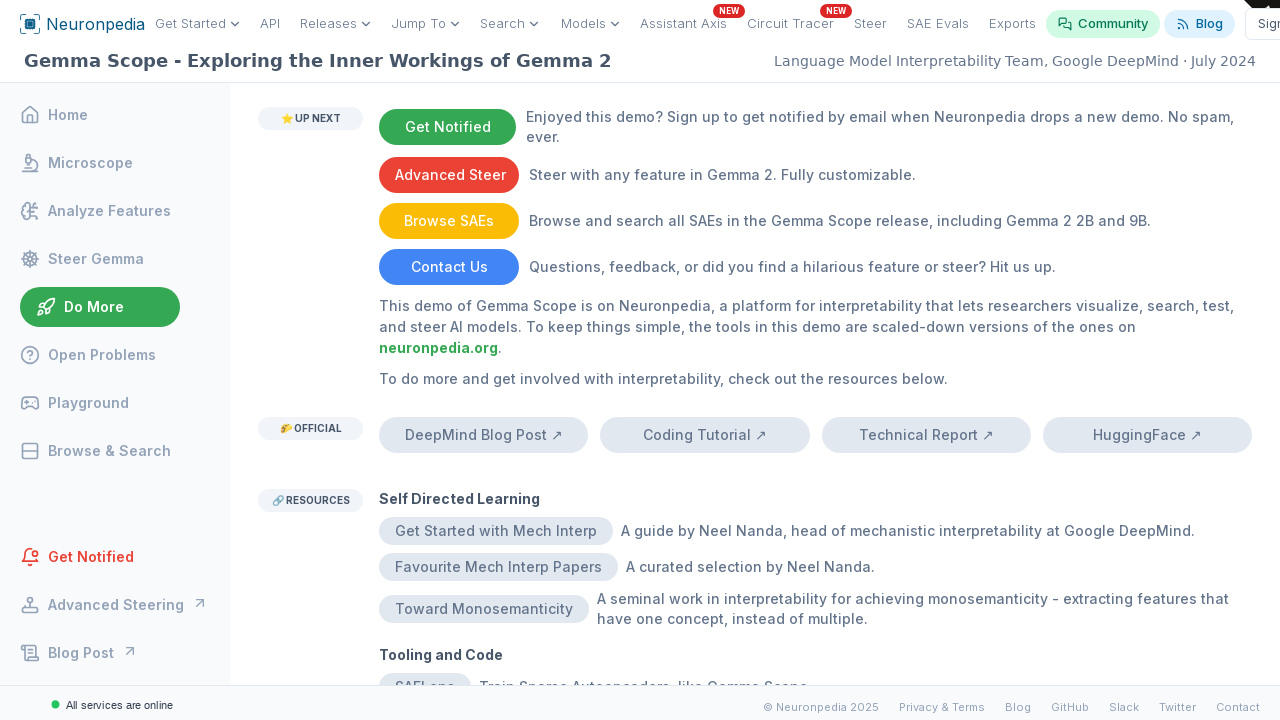

Verified textarea with name 'This demo of Gemma Scope' is visible on the page
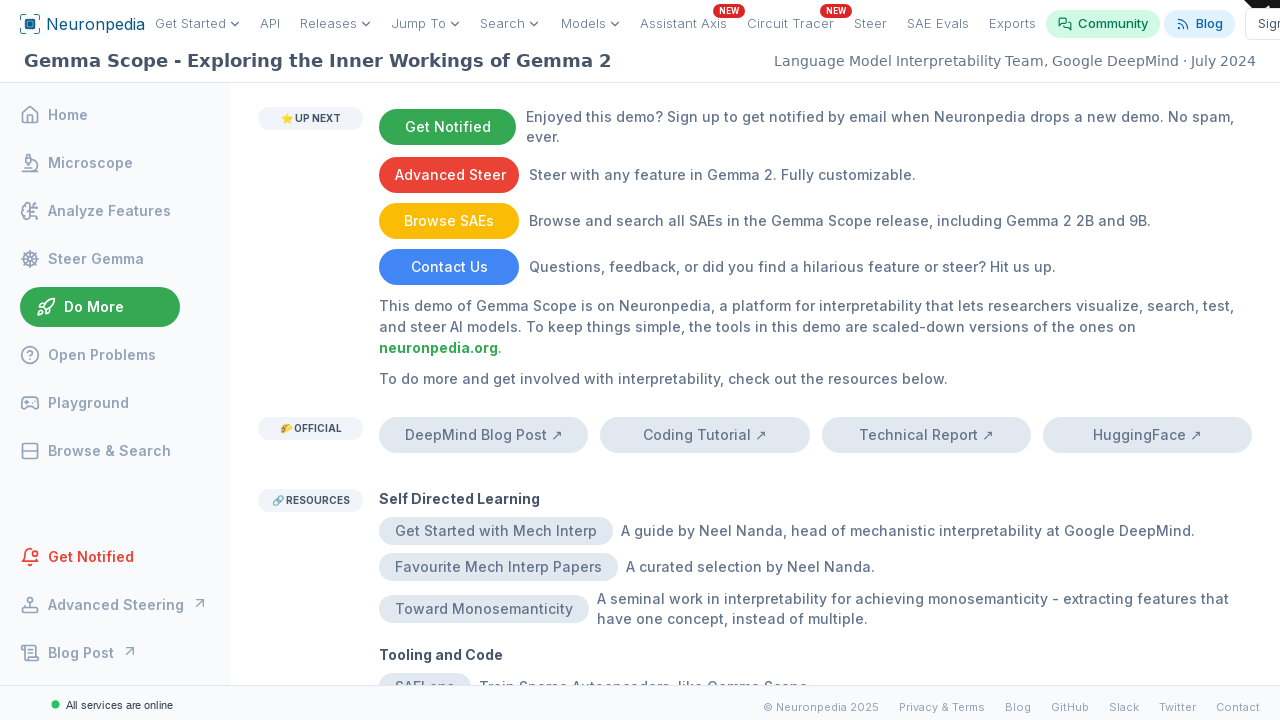

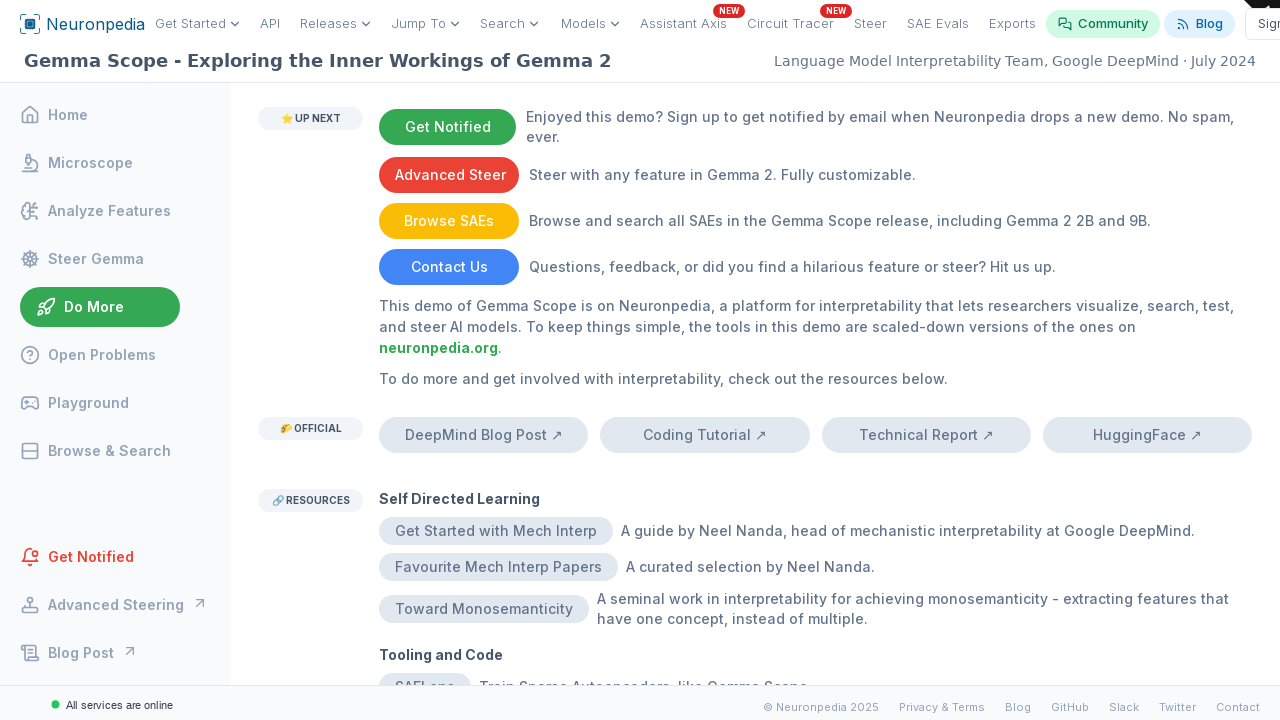